Navigates through PTT stock forum pages, searching for articles containing a specific keyword across multiple pages

Starting URL: https://www.ptt.cc/bbs/stock/index.html

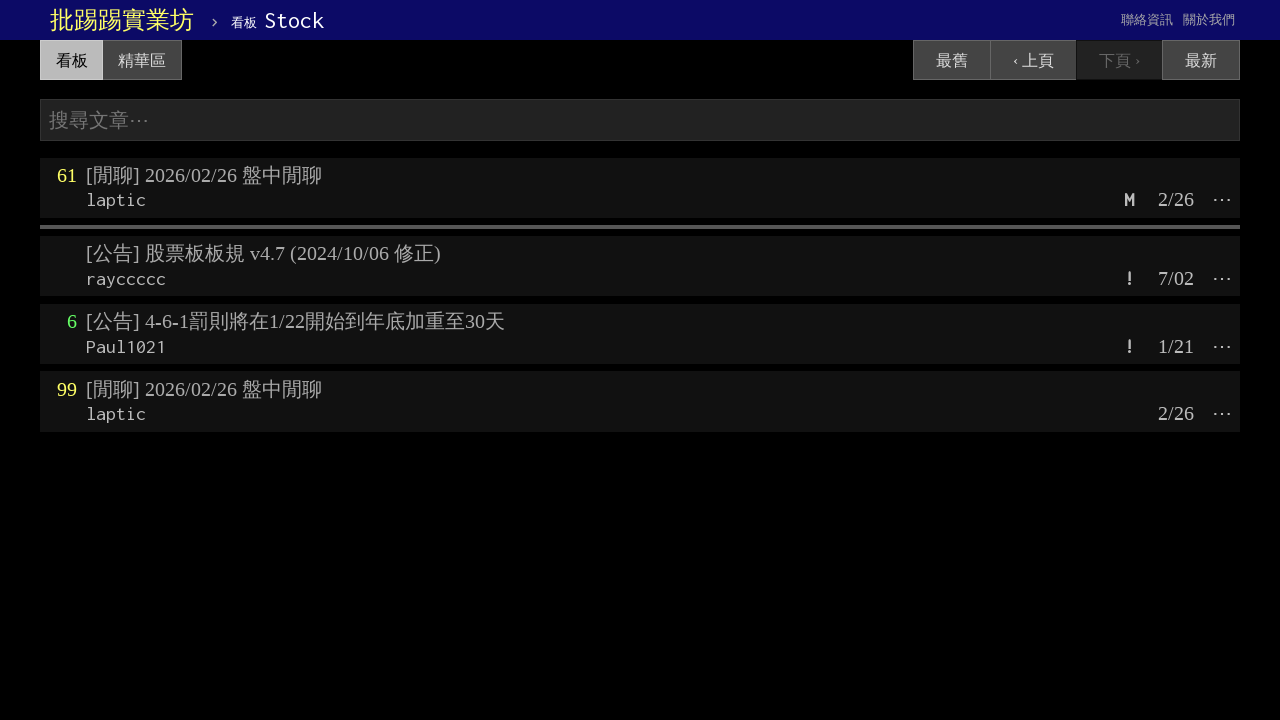

Waited for article titles to load on current page
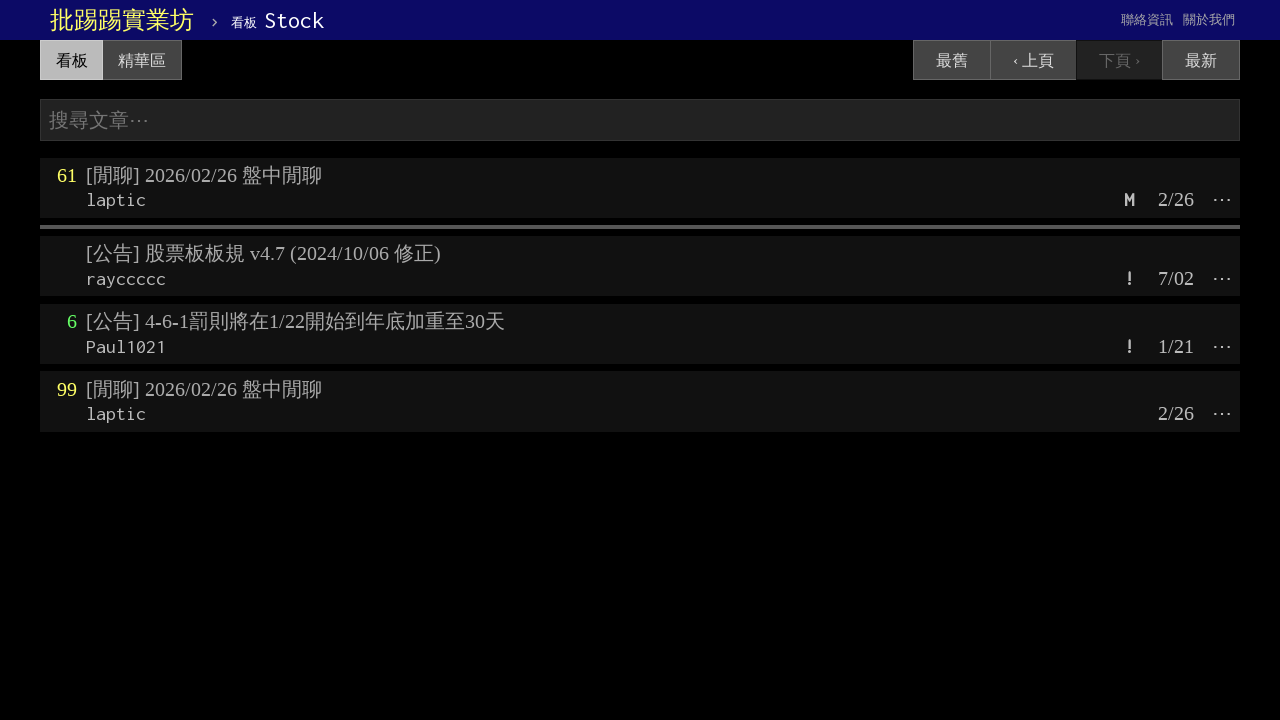

Retrieved all article titles from current page
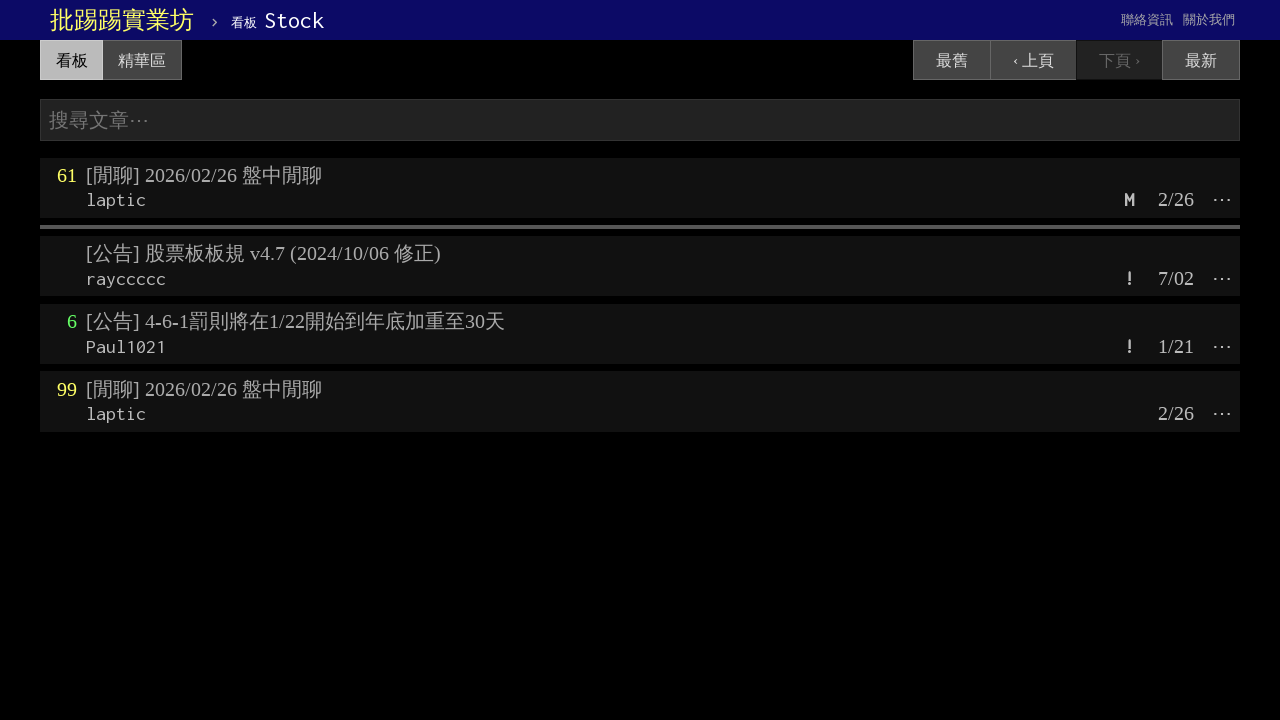

Clicked previous page button to navigate to earlier posts at (1033, 60) on text='‹ 上頁'
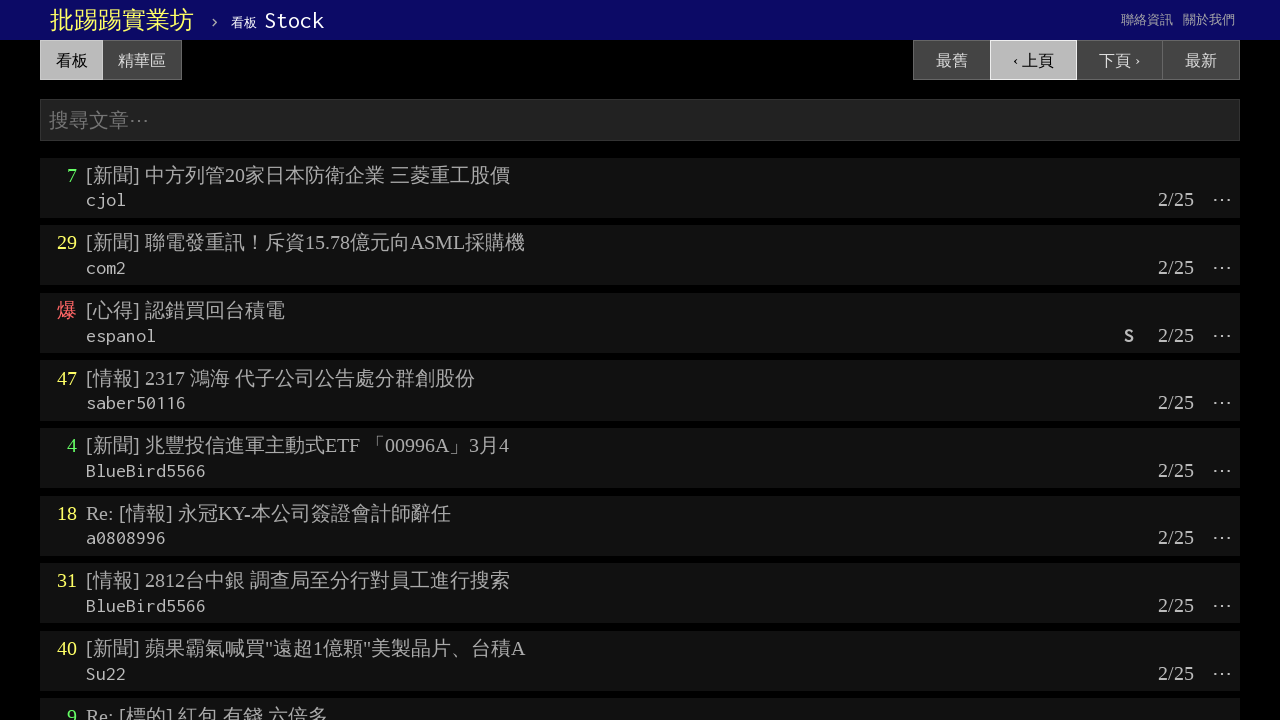

Waited for article titles to load on current page
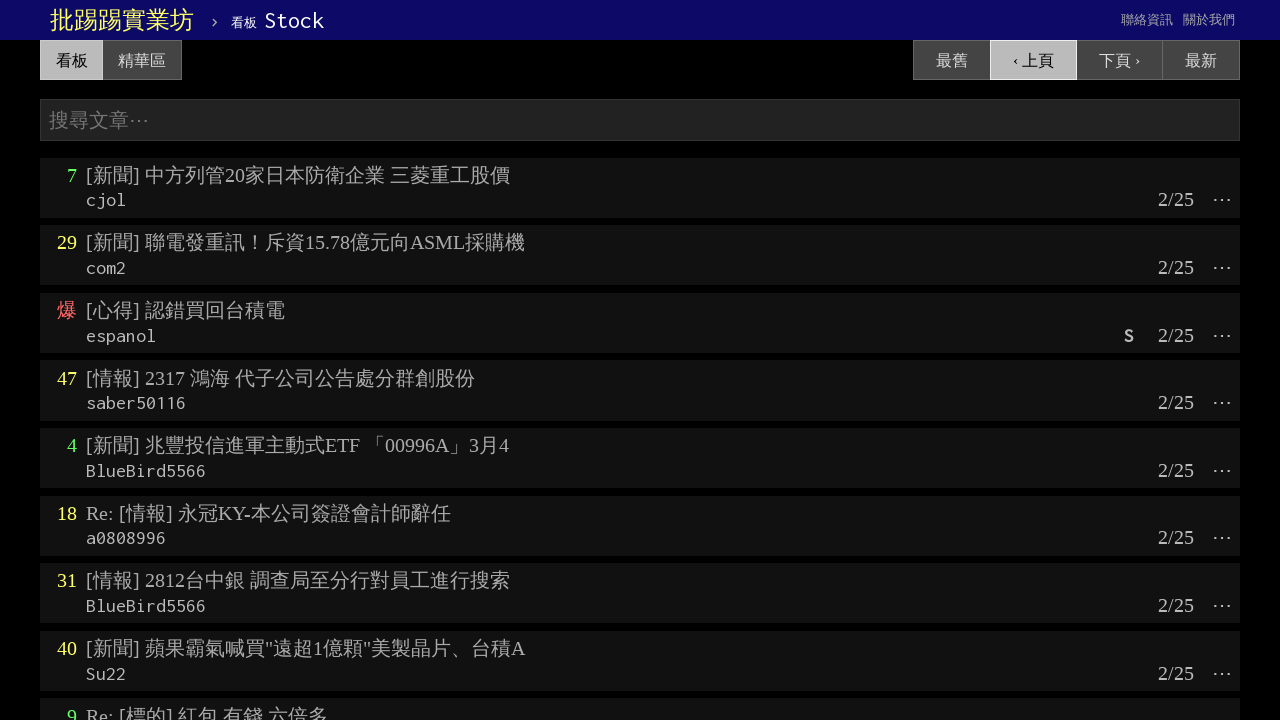

Retrieved all article titles from current page
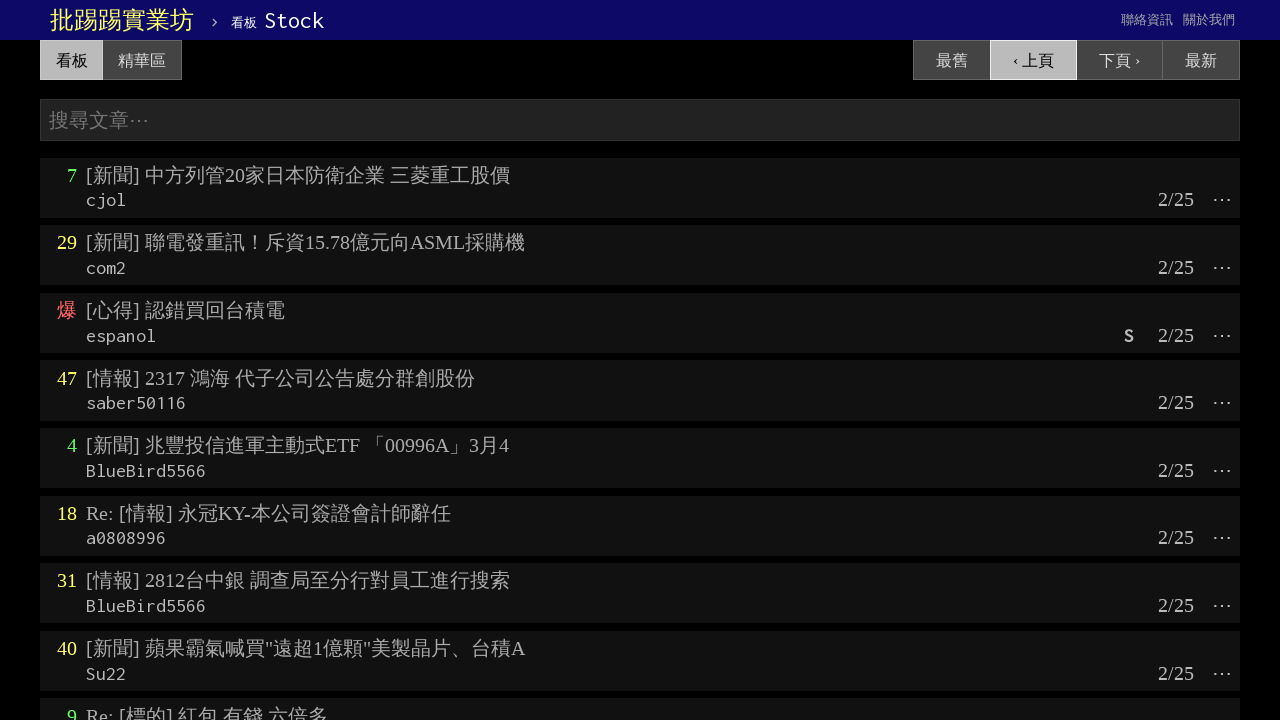

Clicked previous page button to navigate to earlier posts at (1033, 60) on text='‹ 上頁'
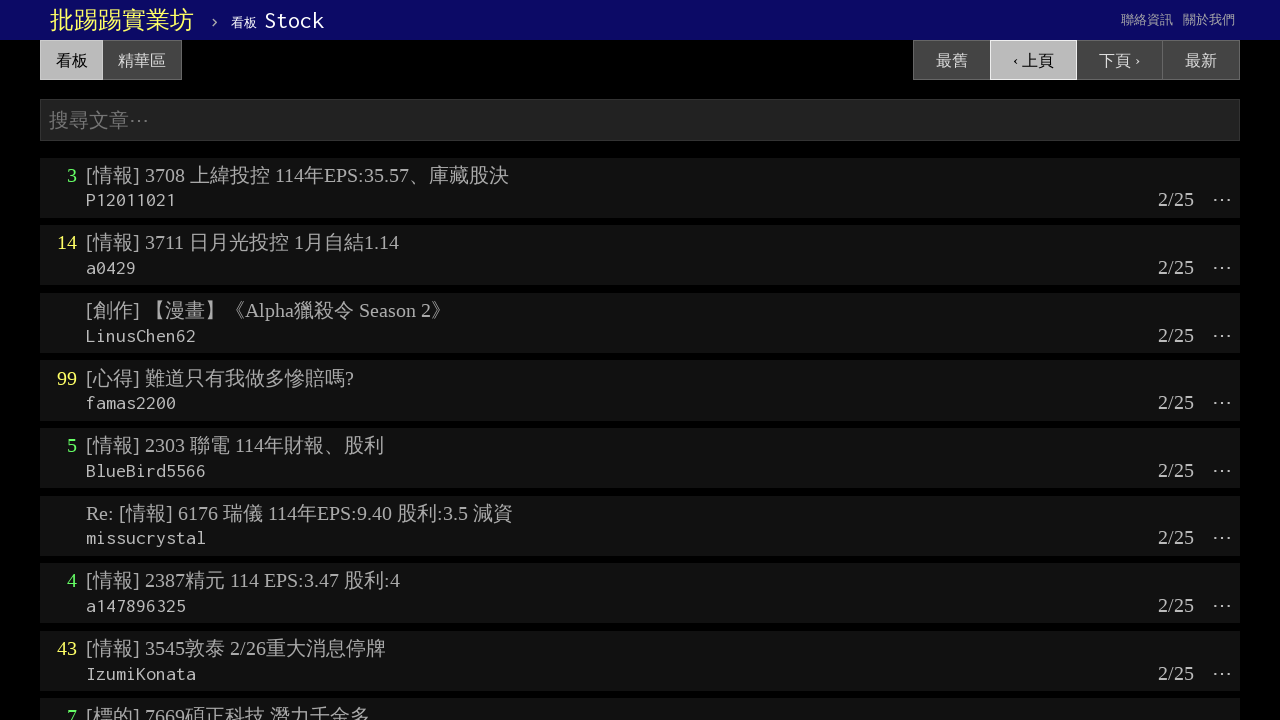

Waited for article titles to load on current page
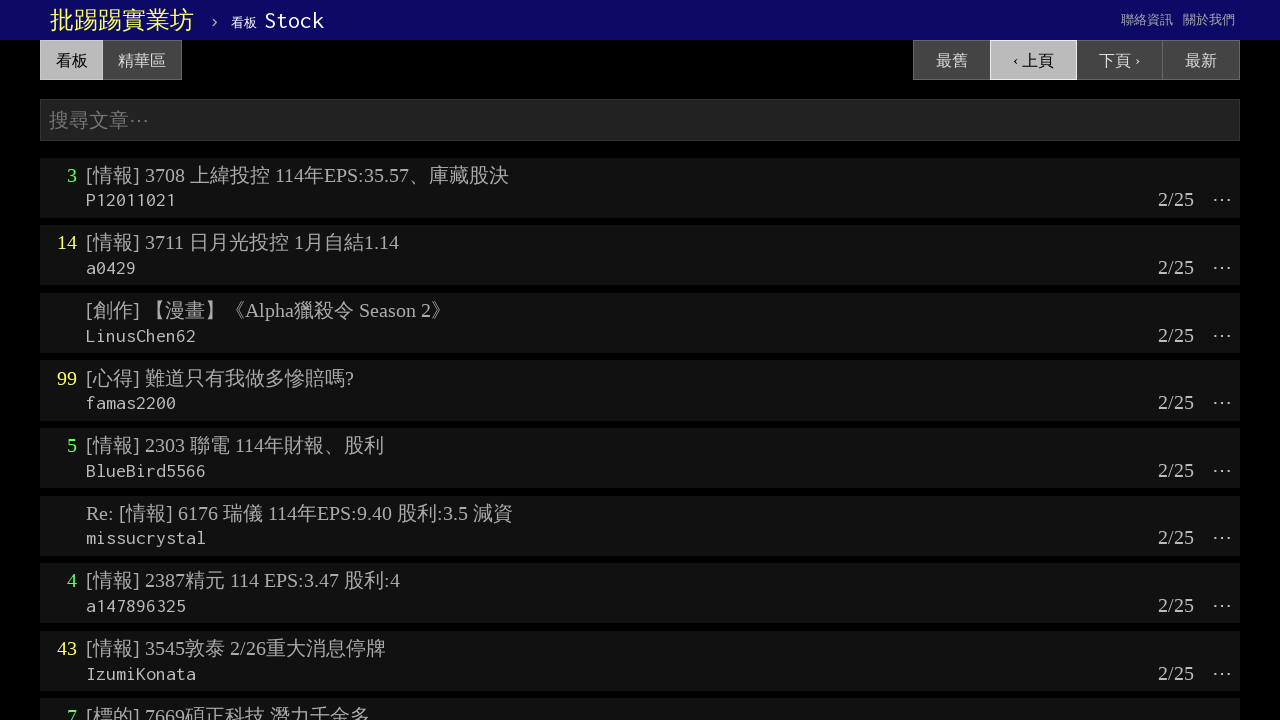

Retrieved all article titles from current page
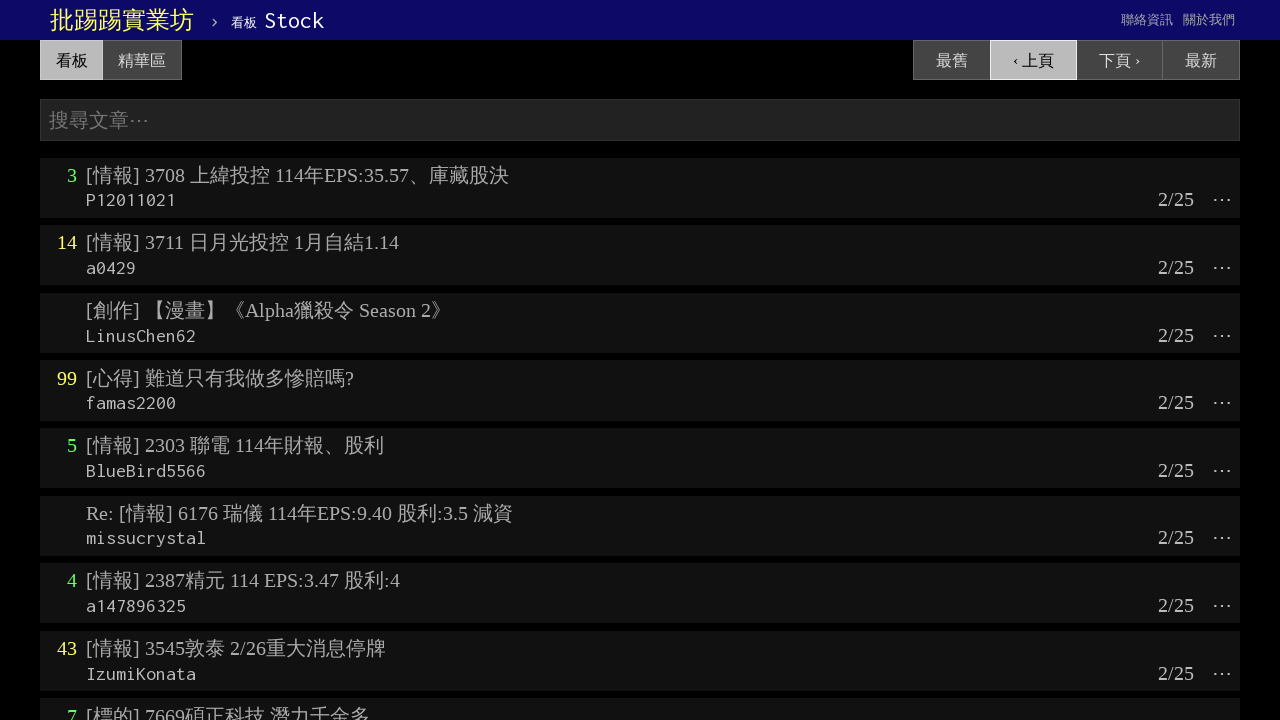

Clicked previous page button to navigate to earlier posts at (1033, 60) on text='‹ 上頁'
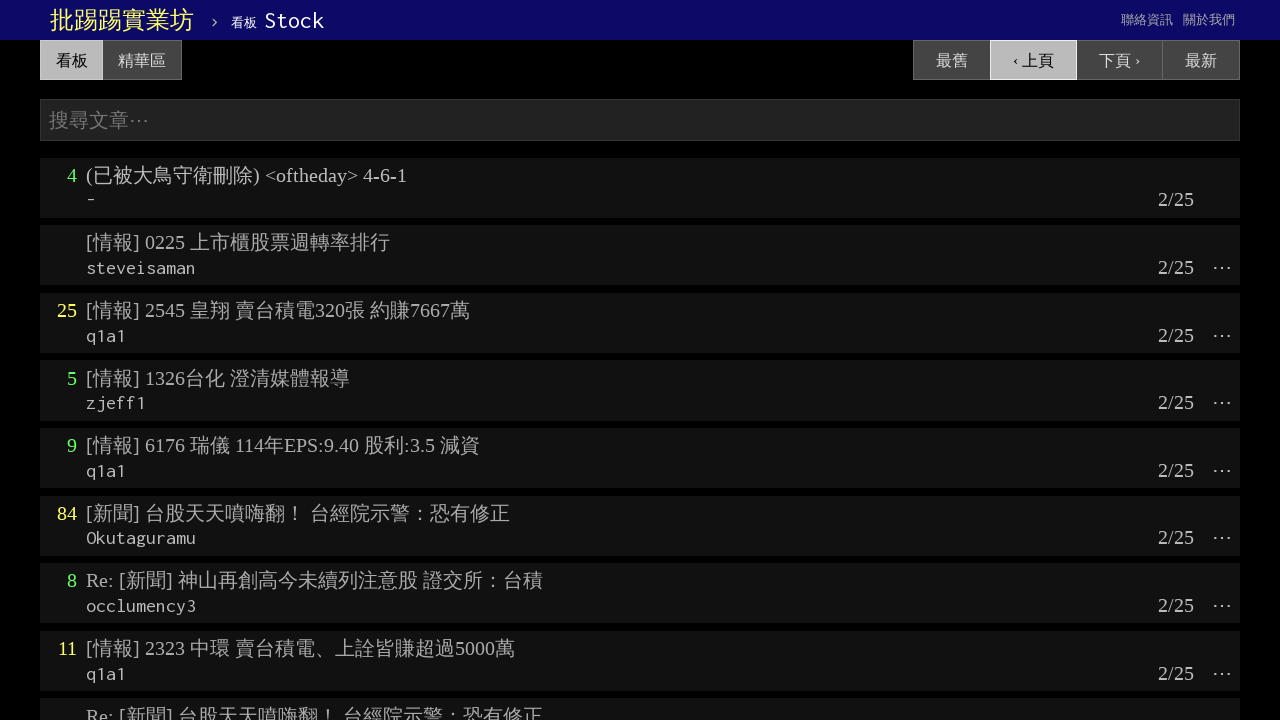

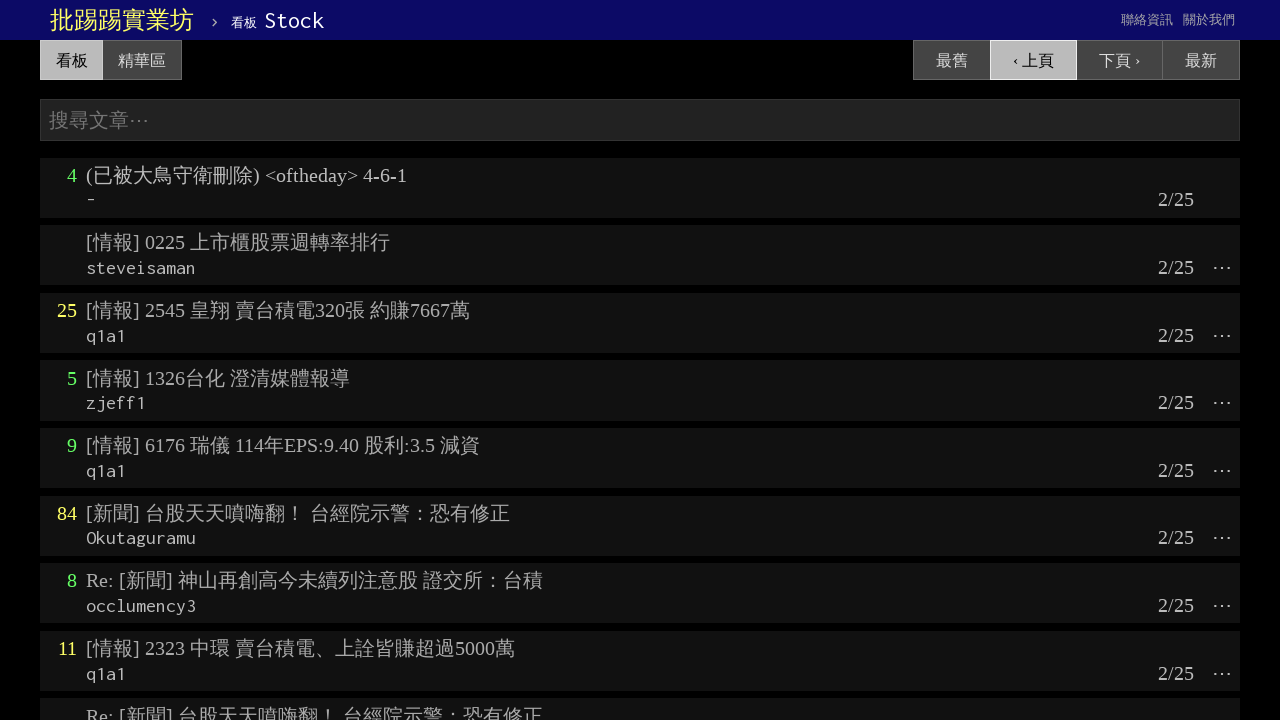